Tests that clicking the Sign Up button navigates to the registration page and displays the correct header text "Create an account"

Starting URL: https://deens-master.now.sh/

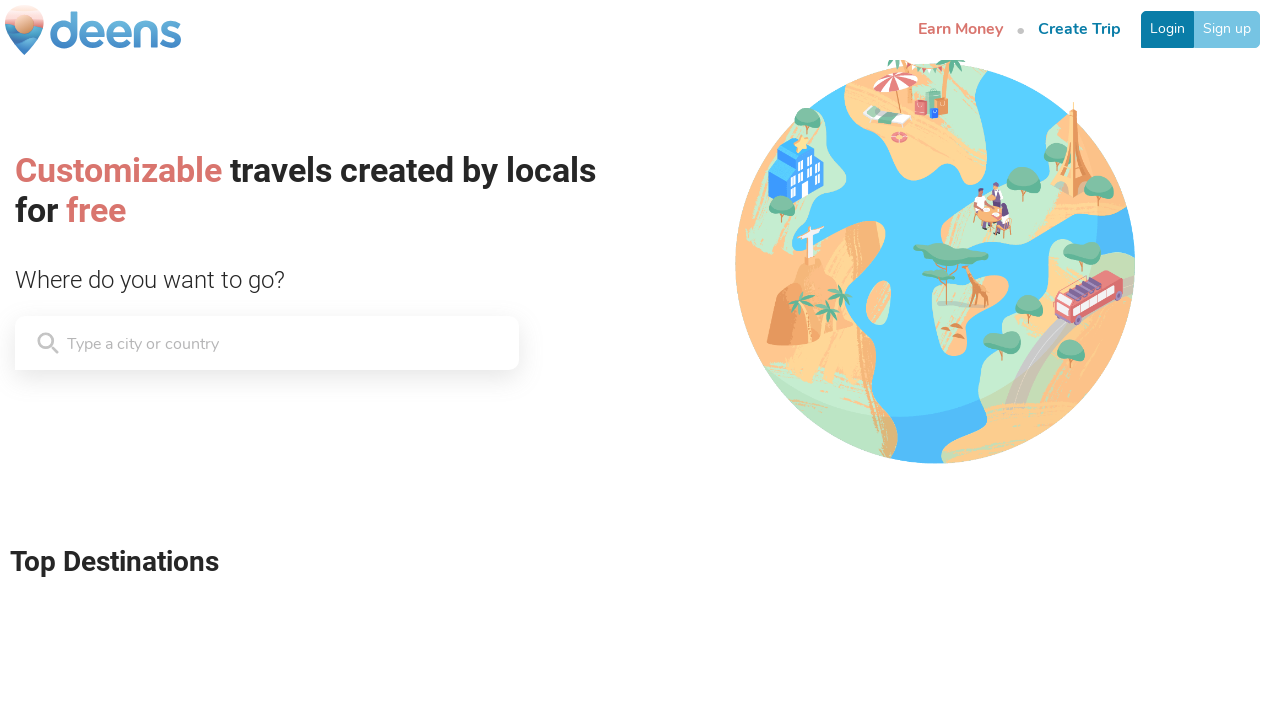

Navigated to https://deens-master.now.sh/
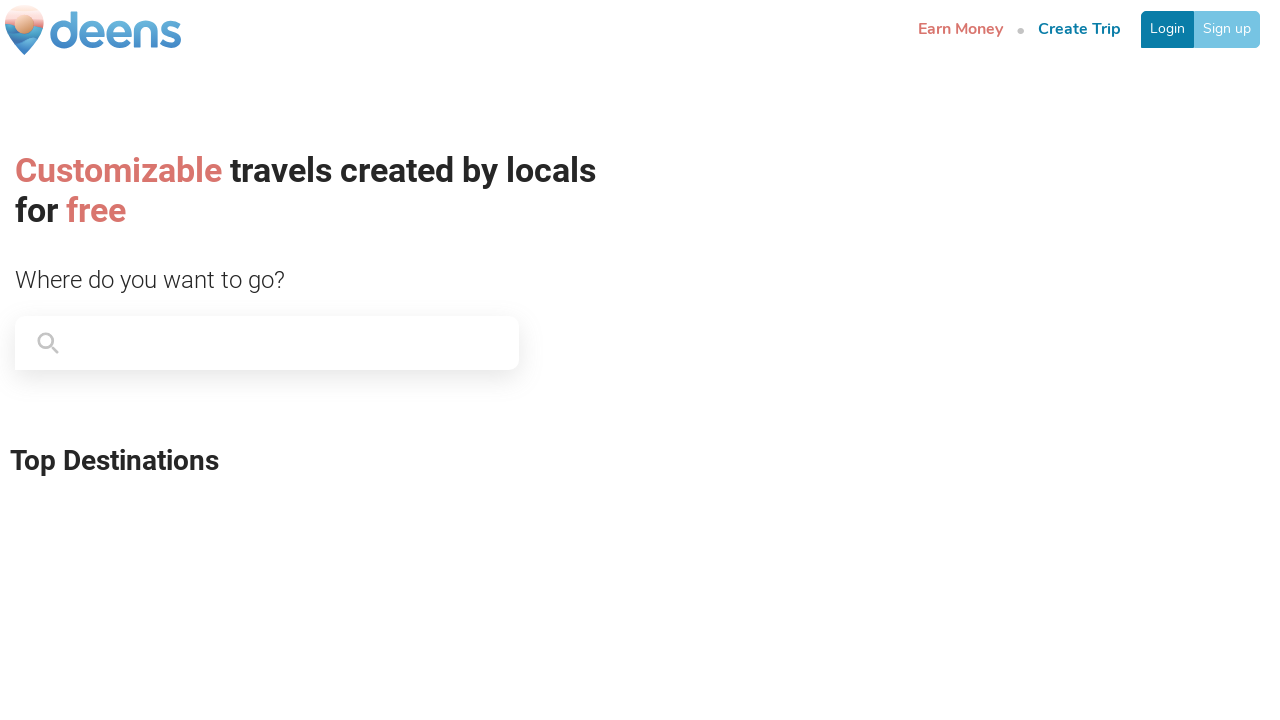

Clicked the Sign Up button at (1227, 29) on a[href='/register']
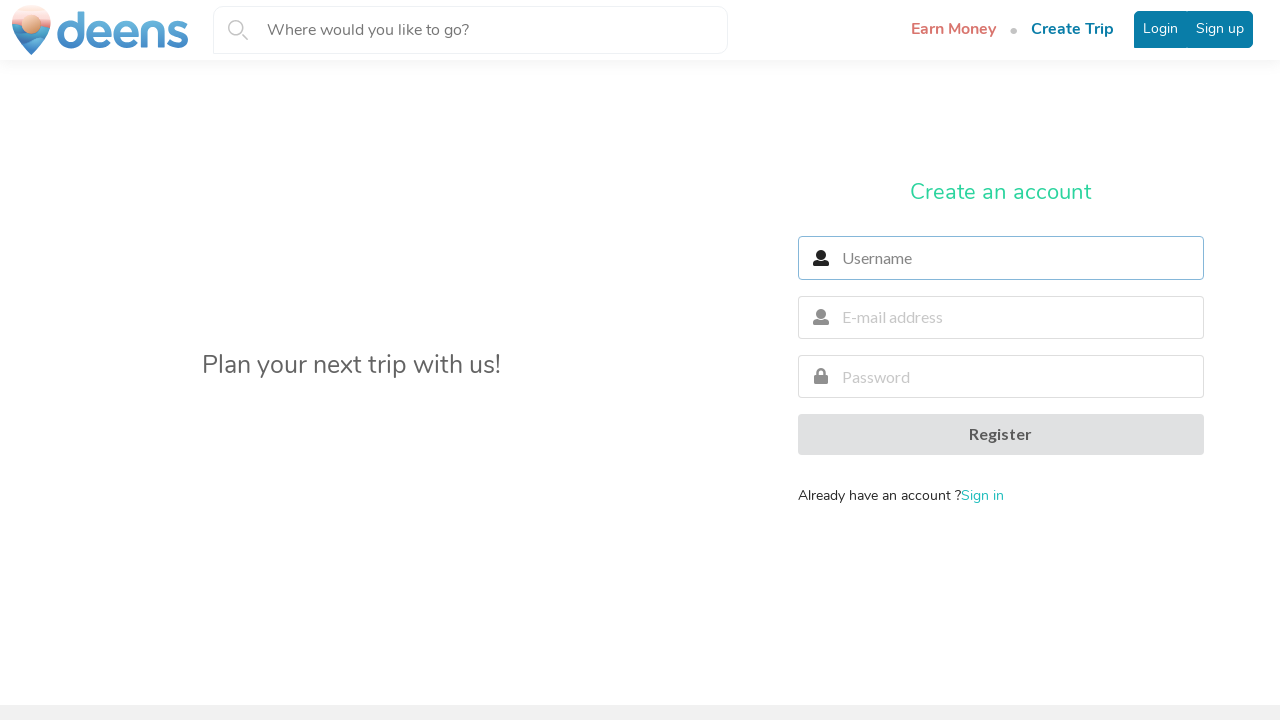

Sign up page loaded and header element is visible
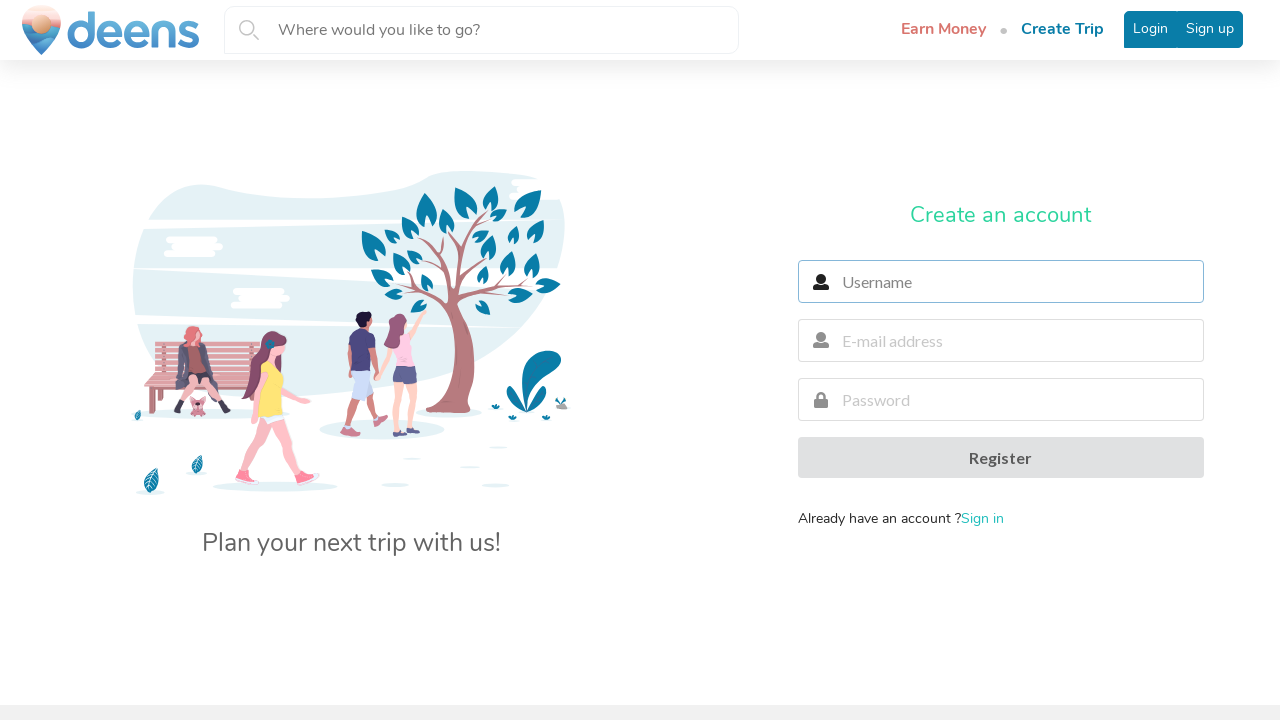

Retrieved header text: 'Create an account'
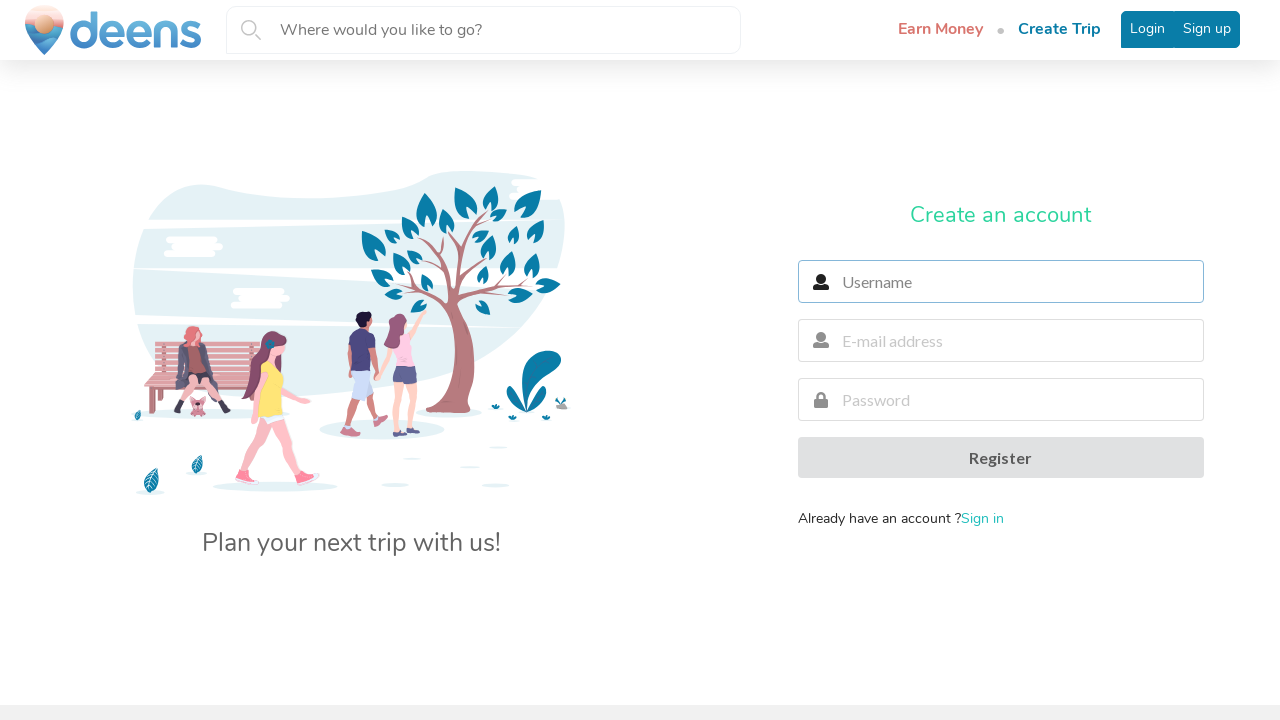

Verified header text matches 'Create an account'
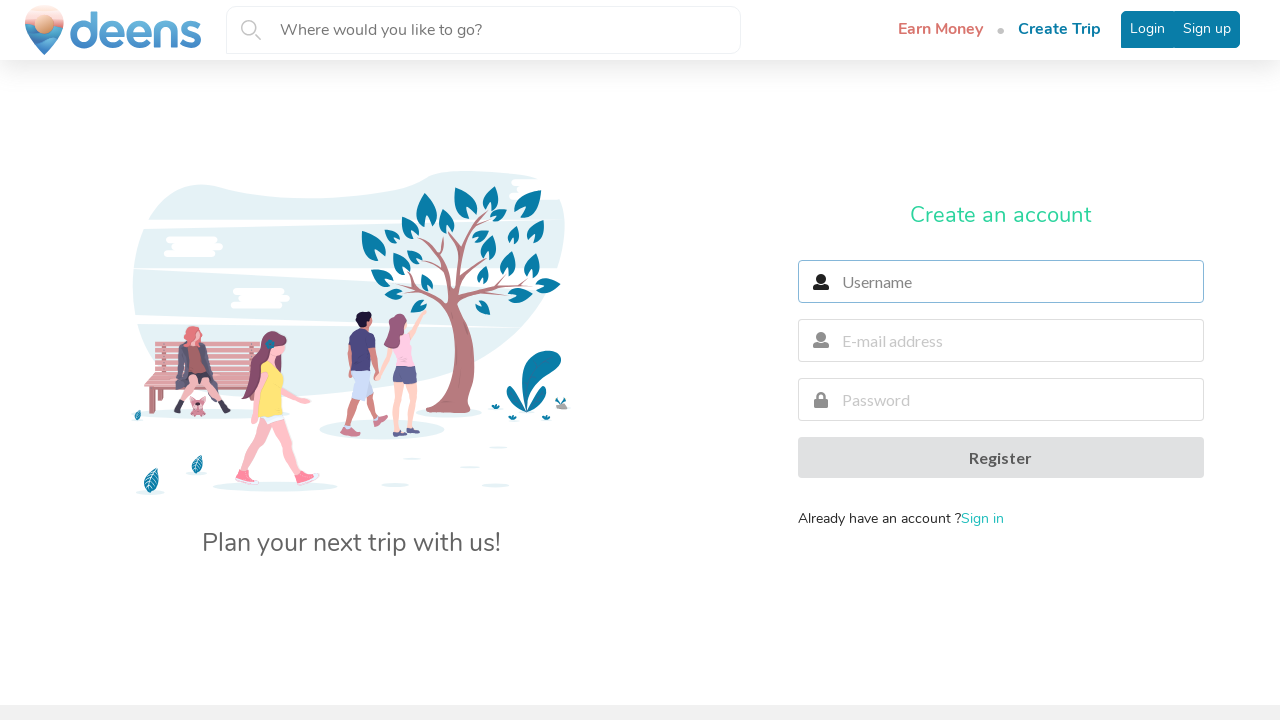

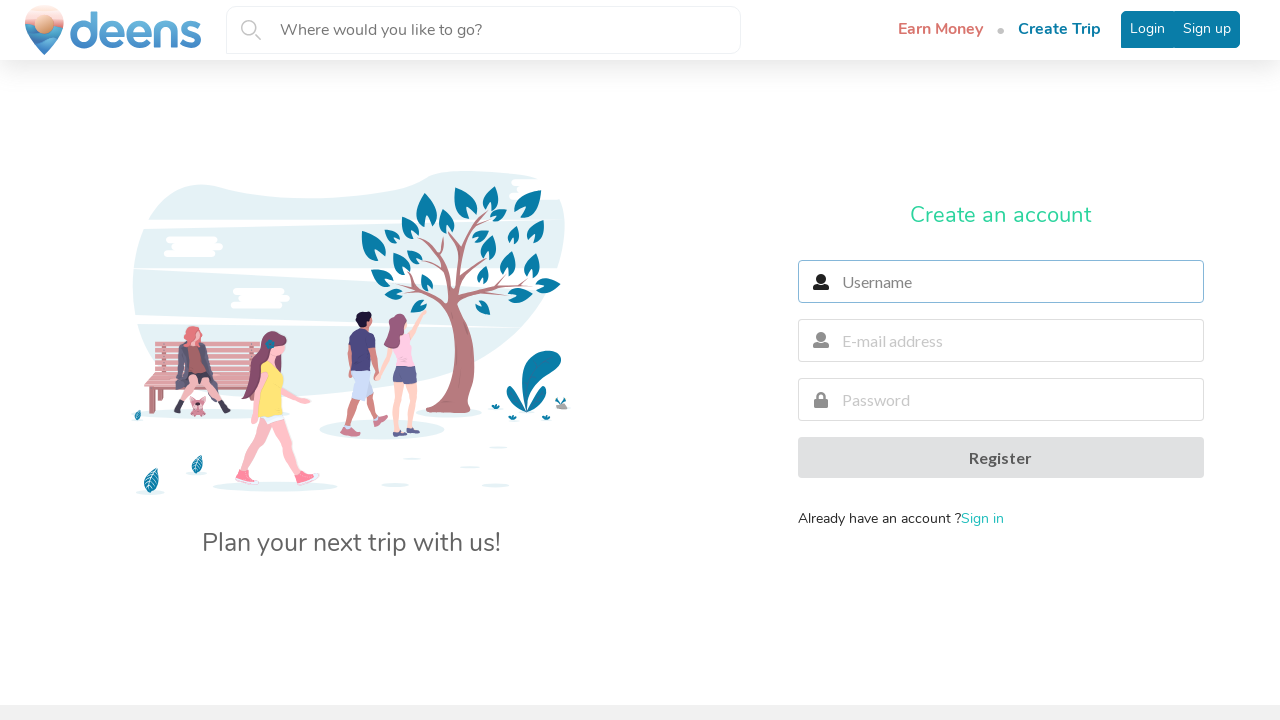